Tests XPath traversal techniques including sibling and parent navigation to locate and interact with various elements on the page

Starting URL: https://rahulshettyacademy.com/AutomationPractice/

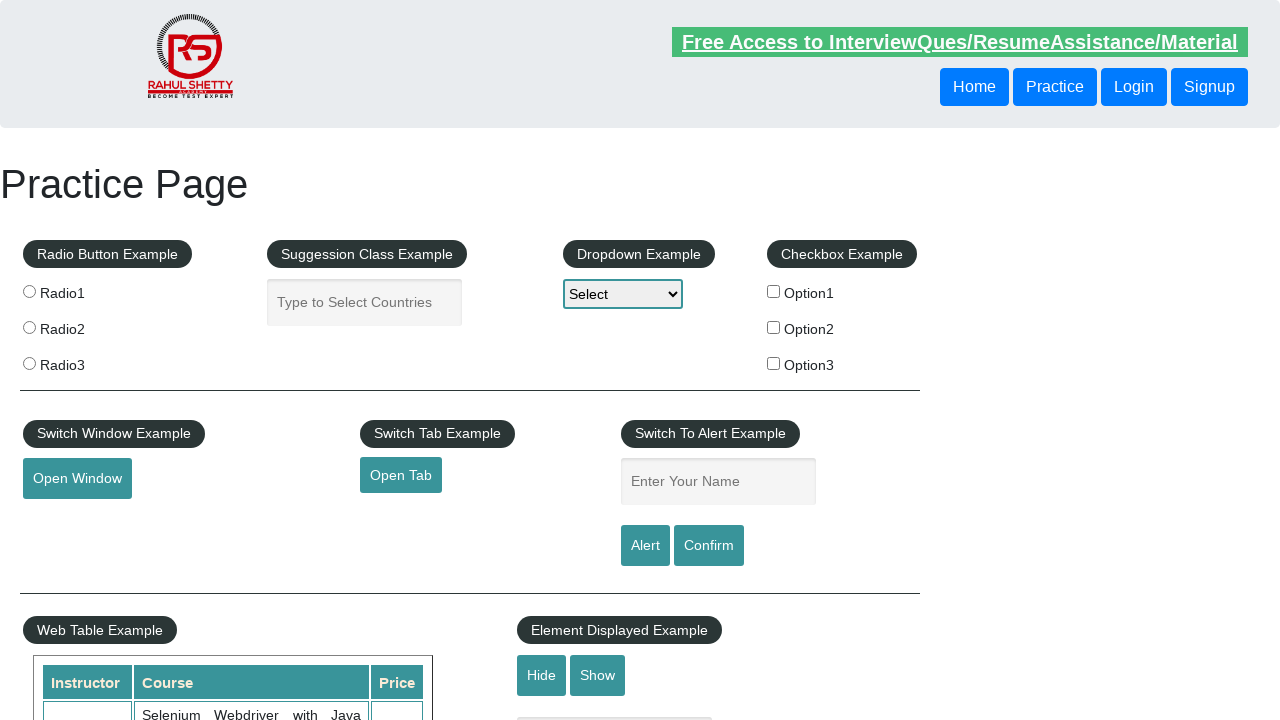

Retrieved text from sibling button using following-sibling XPath
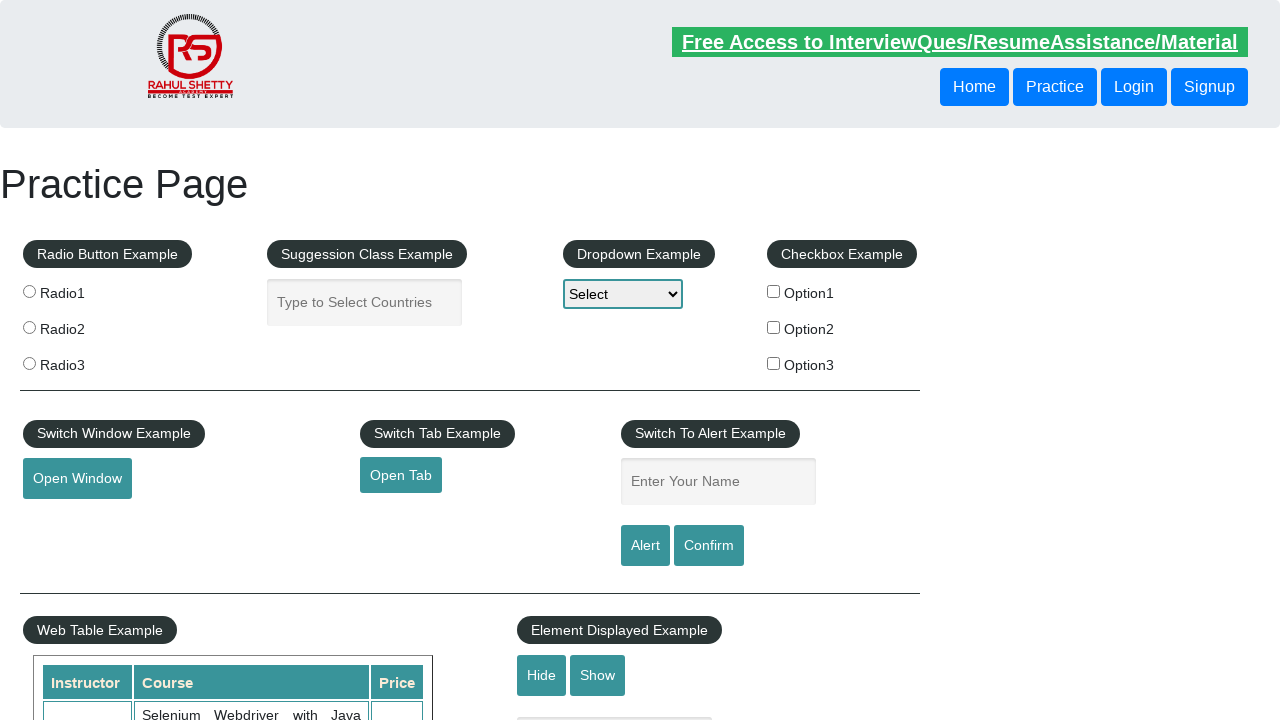

Retrieved text from third following-sibling button
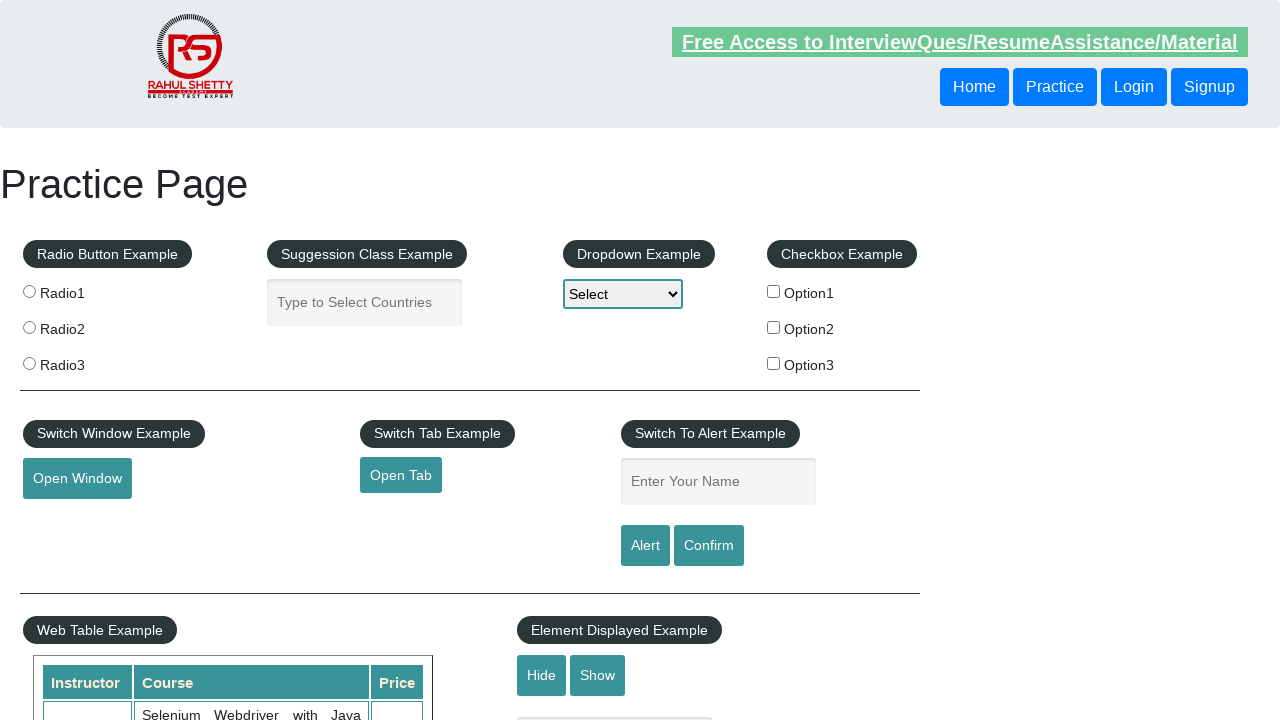

Clicked on preceding-sibling link element at (974, 87) on xpath=//header/div/button[1]/preceding-sibling::a
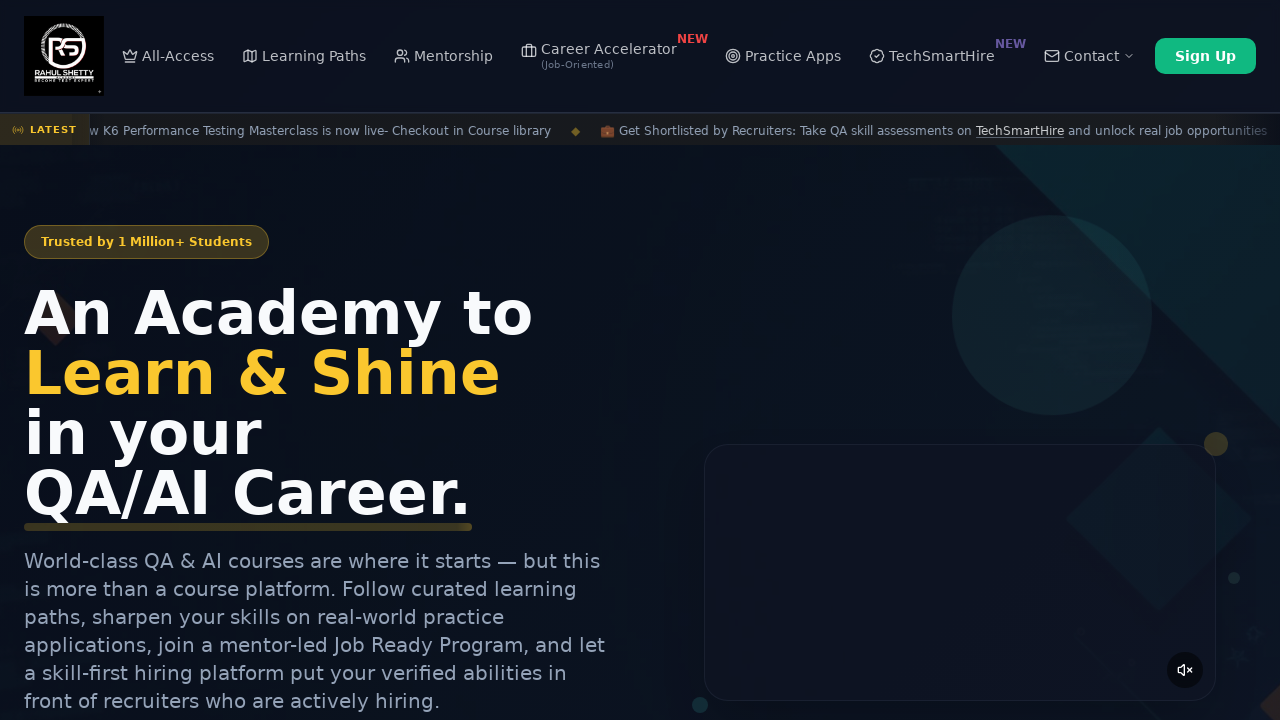

Navigated back to AutomationPractice page
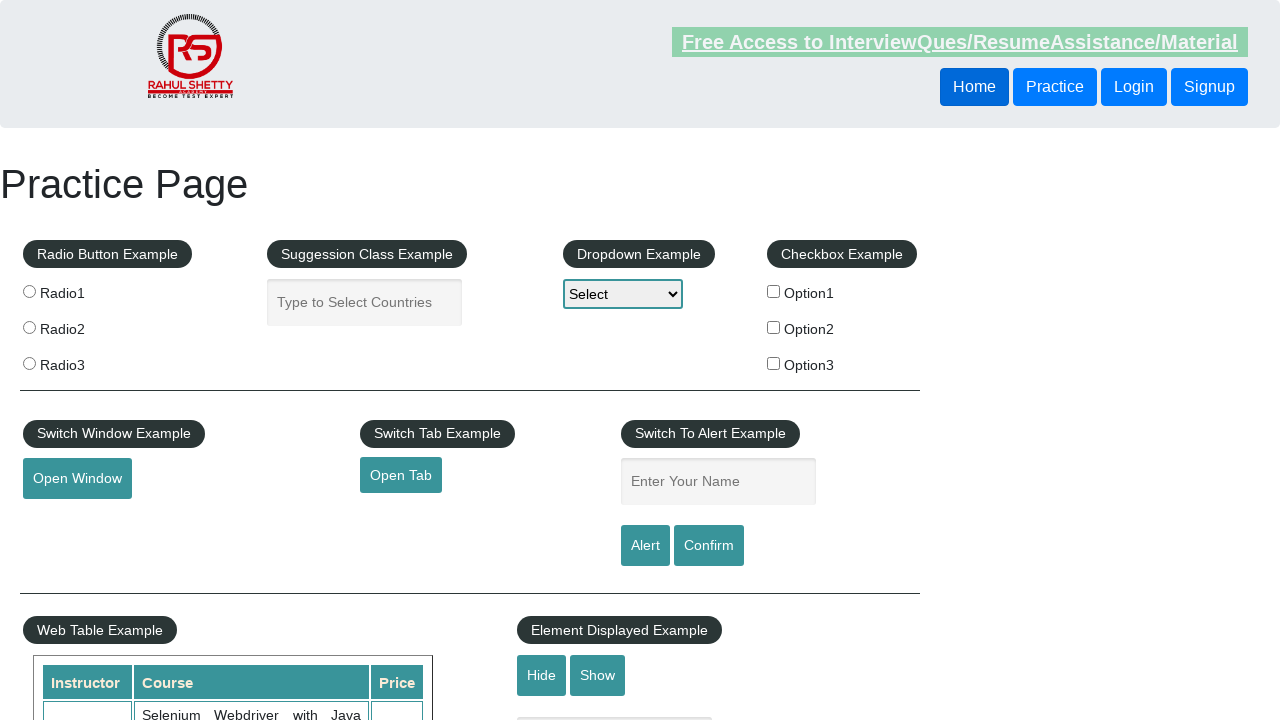

Retrieved text using parent traversal to find second link in header
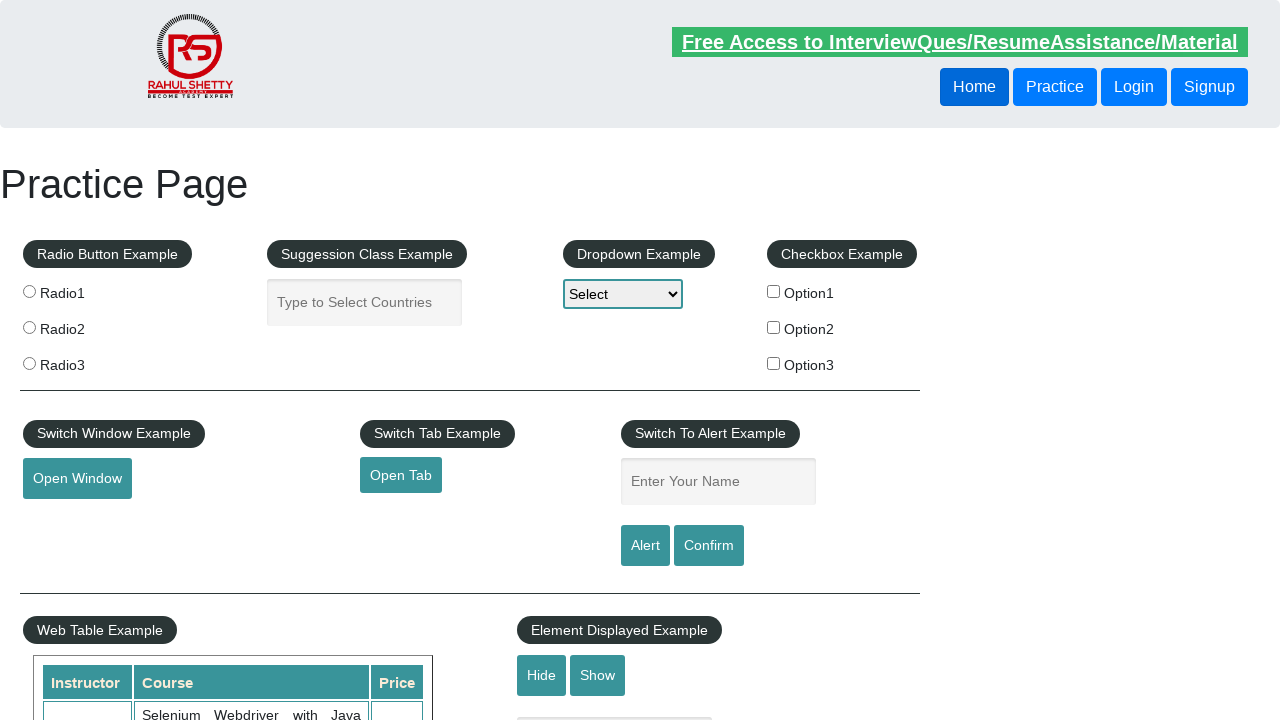

Retrieved text from button using parent traversal from link element
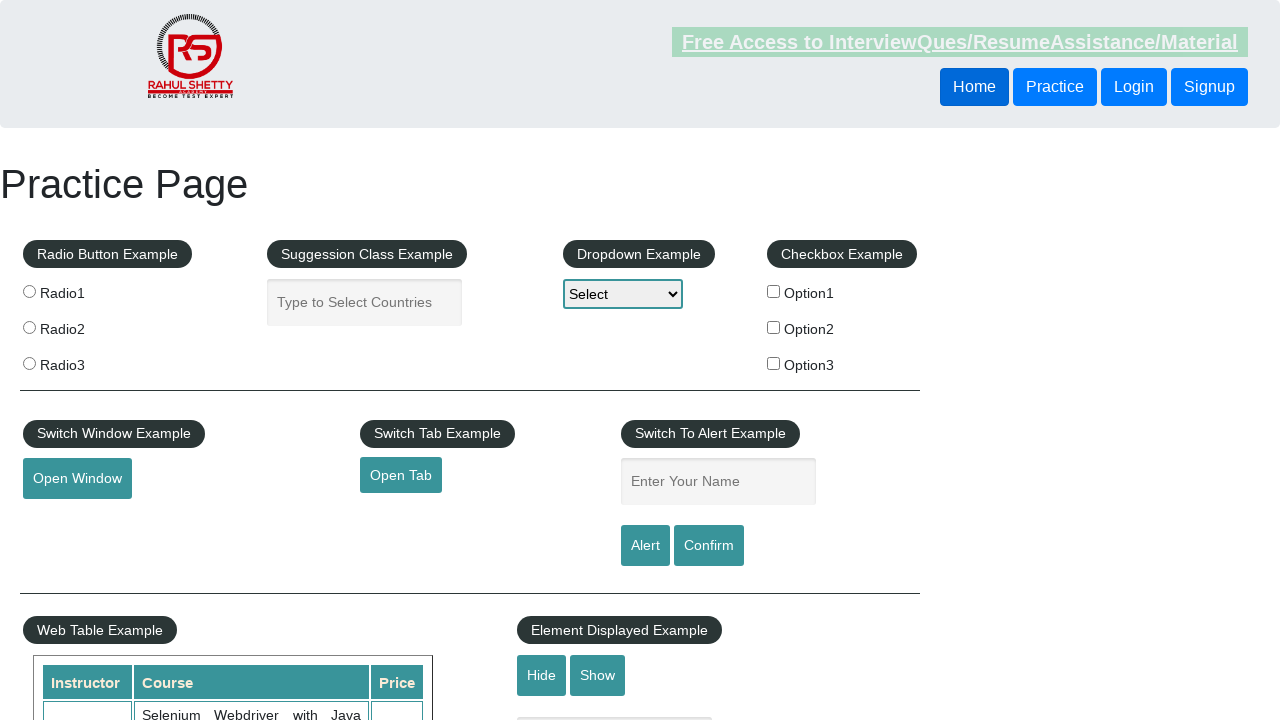

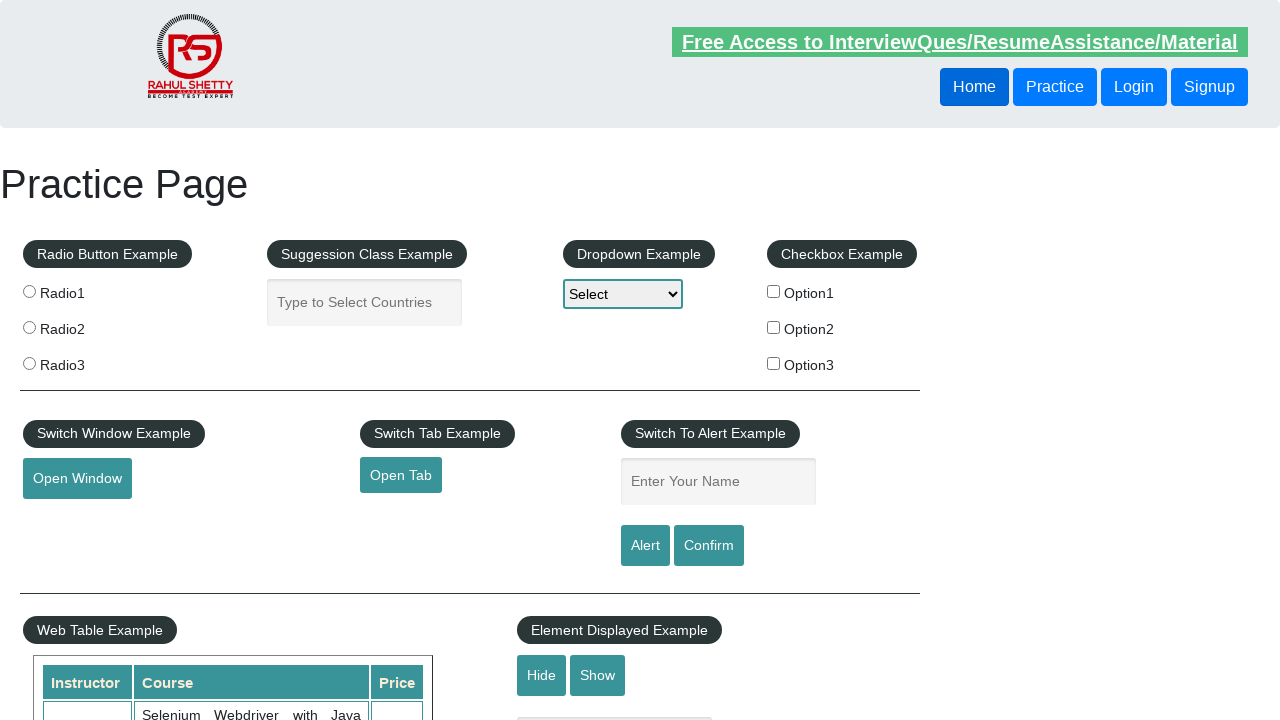